Navigates to the OrangeHRM demo site and waits for the page to load, verifying the page is accessible.

Starting URL: https://opensource-demo.orangehrmlive.com/

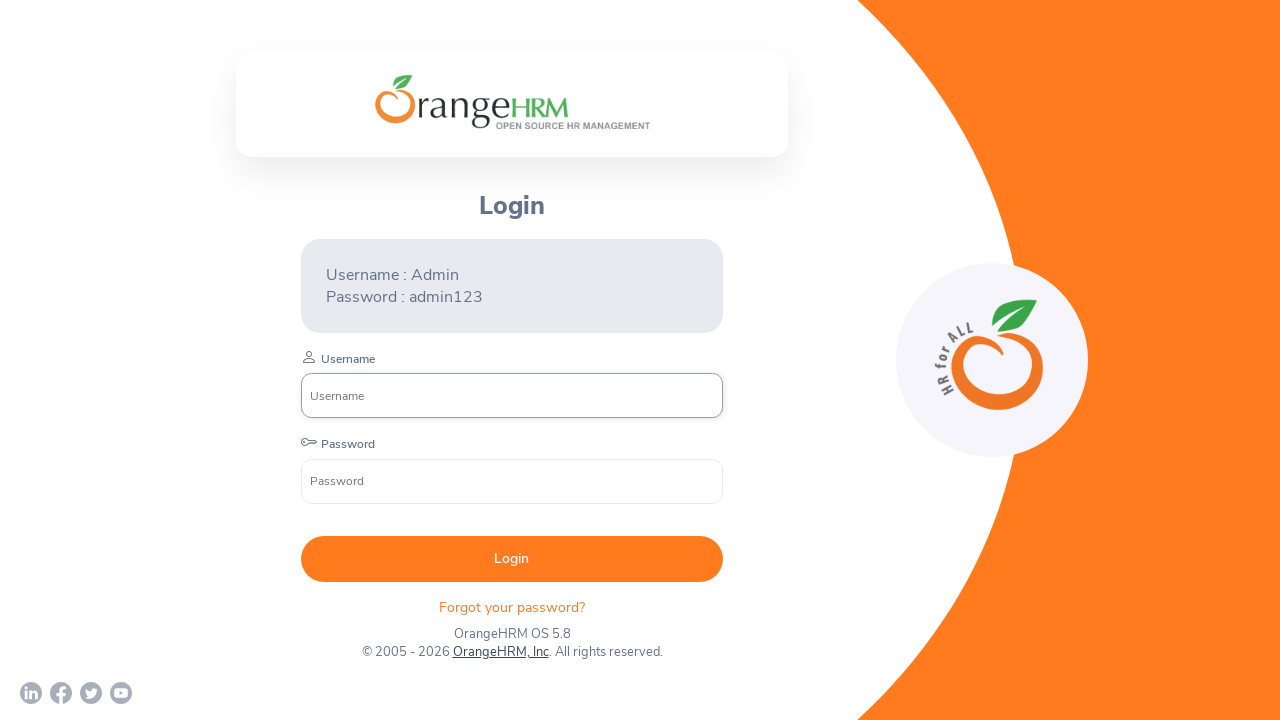

Page DOM content loaded
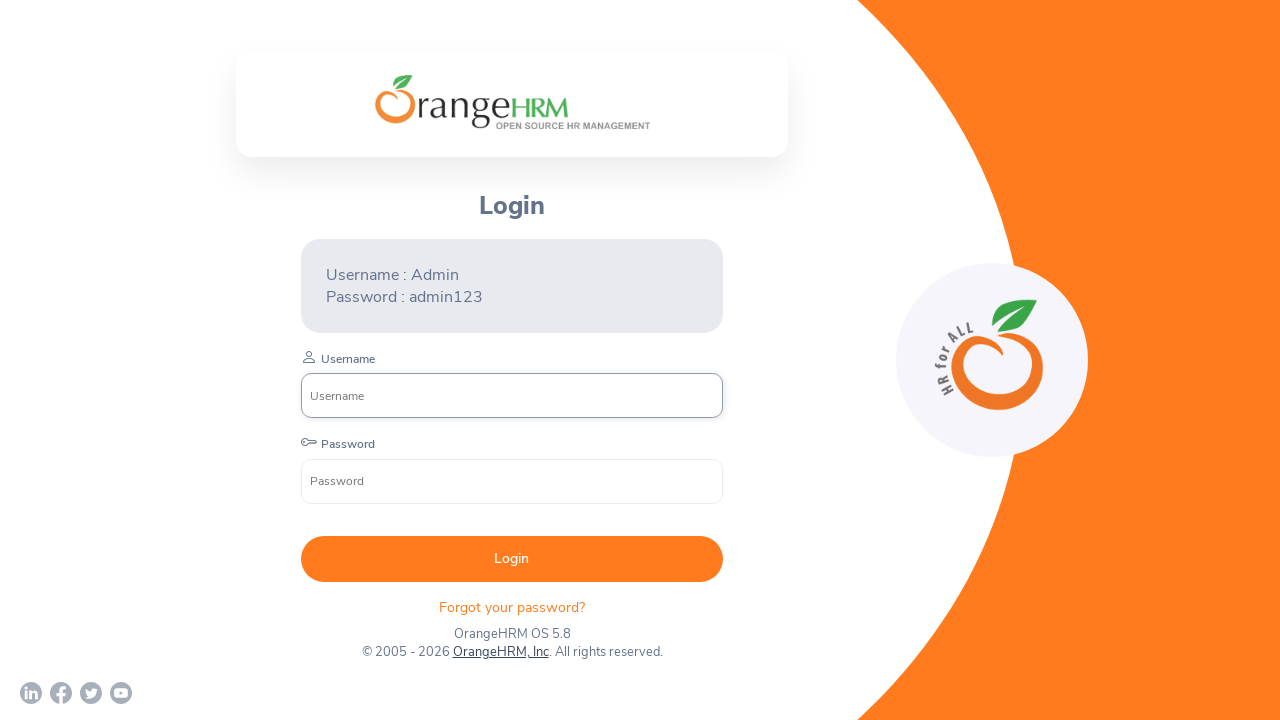

OrangeHRM login branding element is visible - page successfully loaded
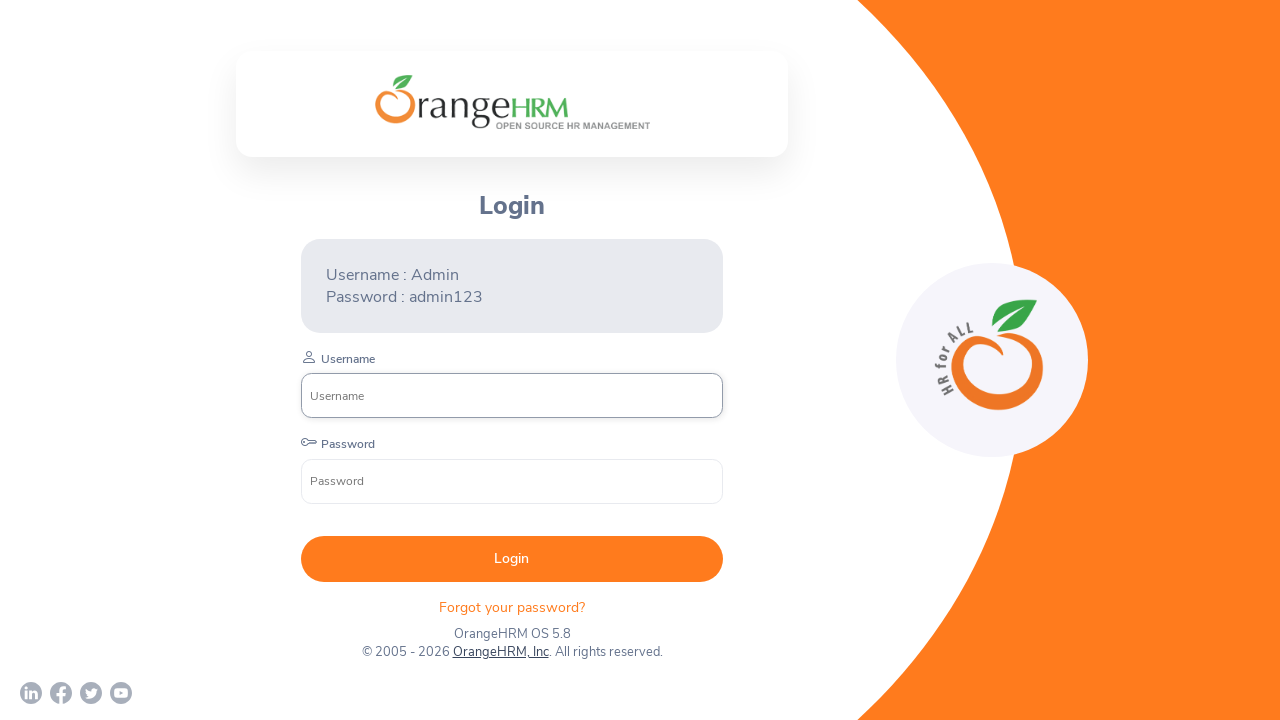

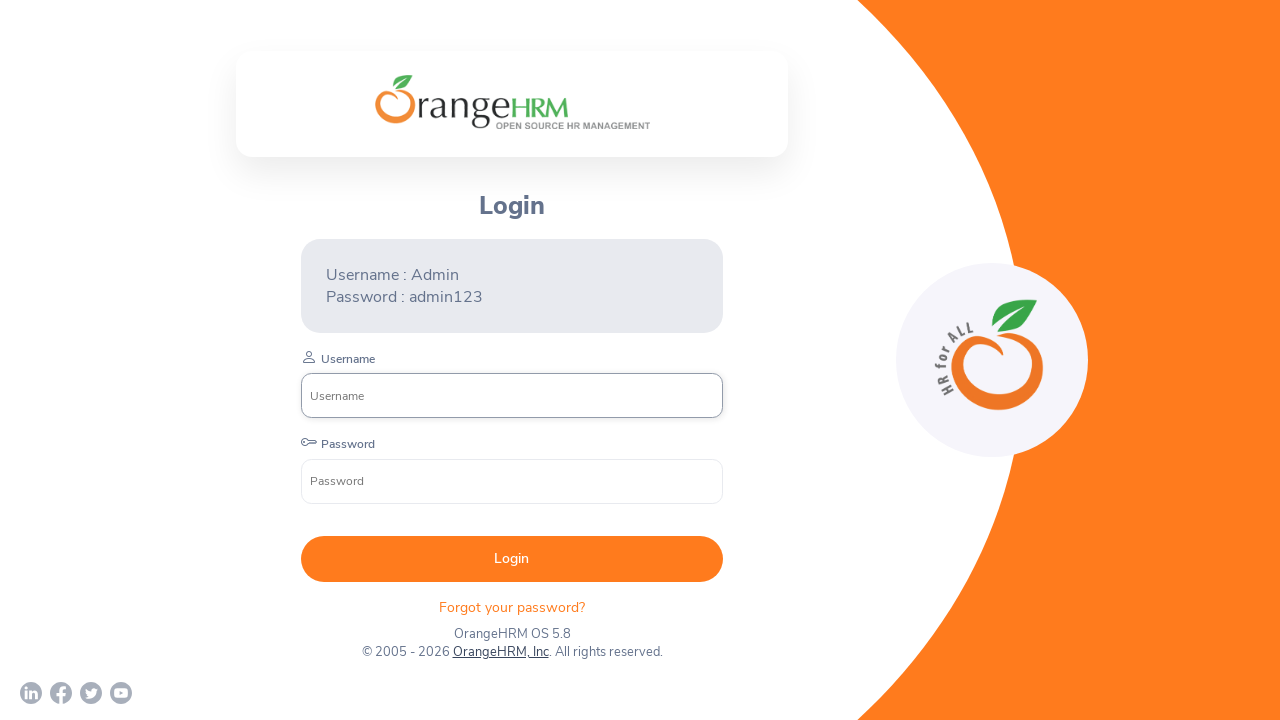